Verifies that the signup text element is present on the page

Starting URL: https://automationexercise.com/login

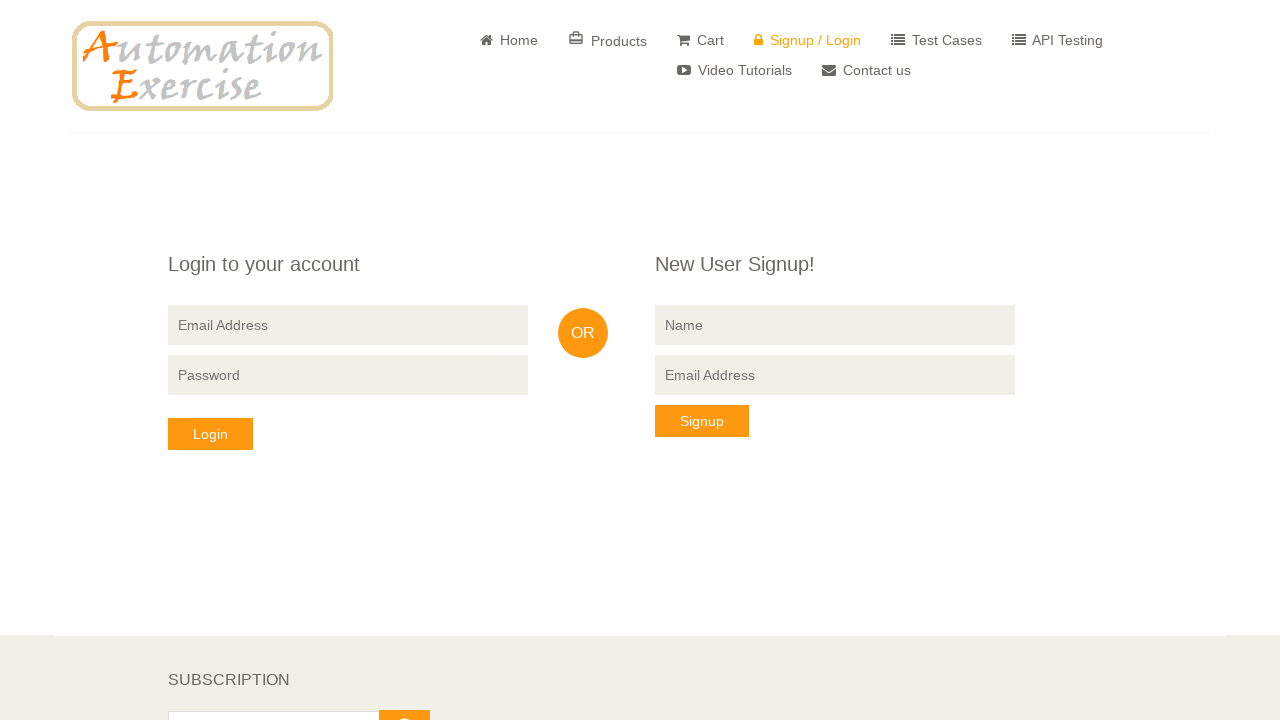

Navigated to login page at https://automationexercise.com/login
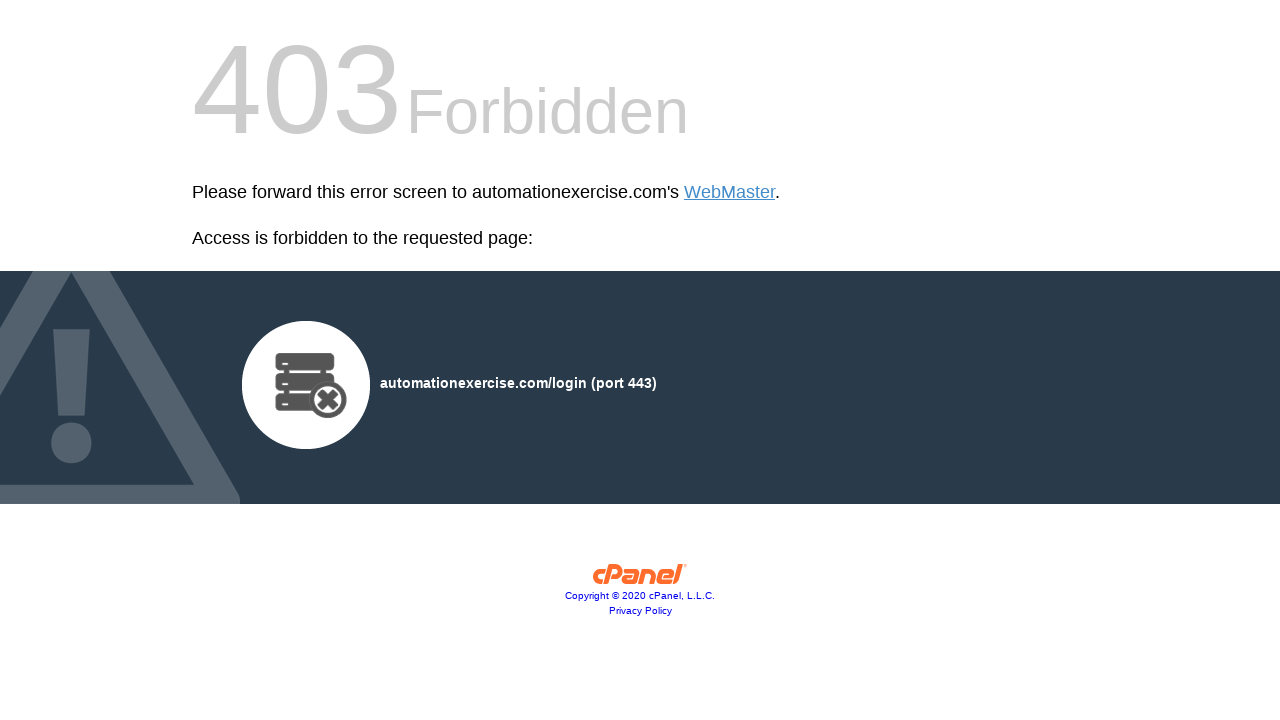

Located signup text element with XPath selector
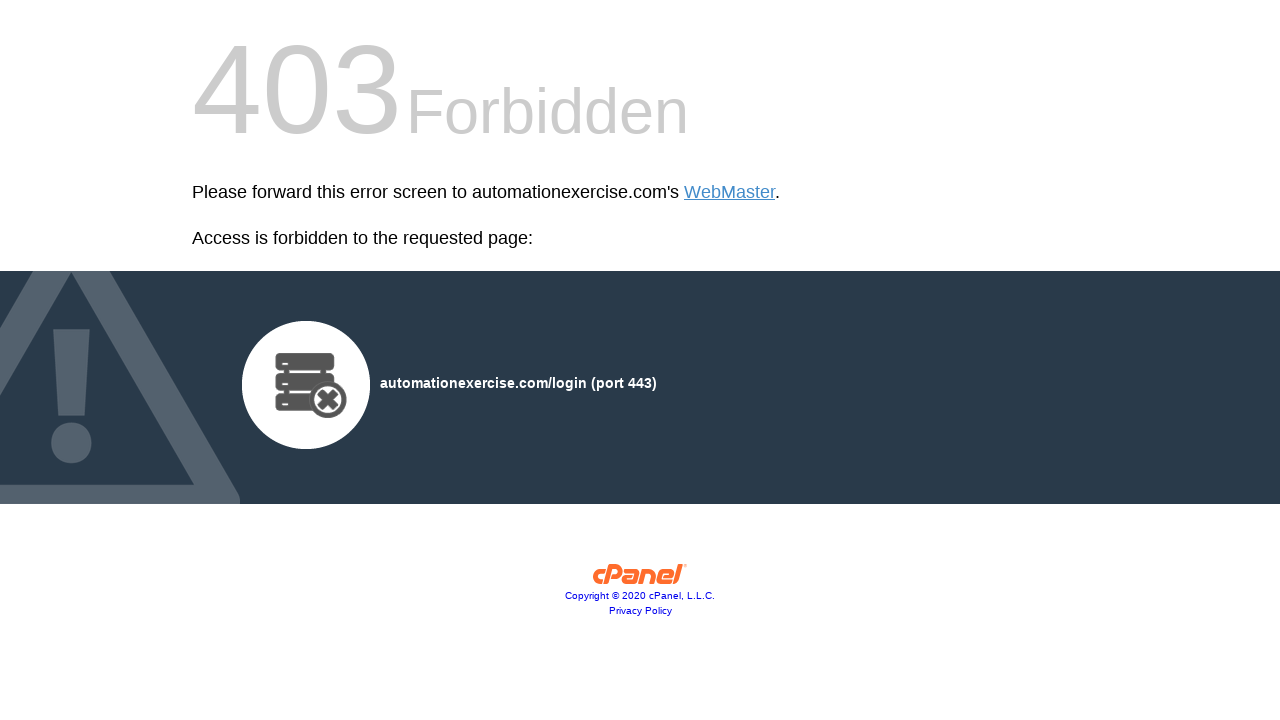

Signup text element is not present on the page
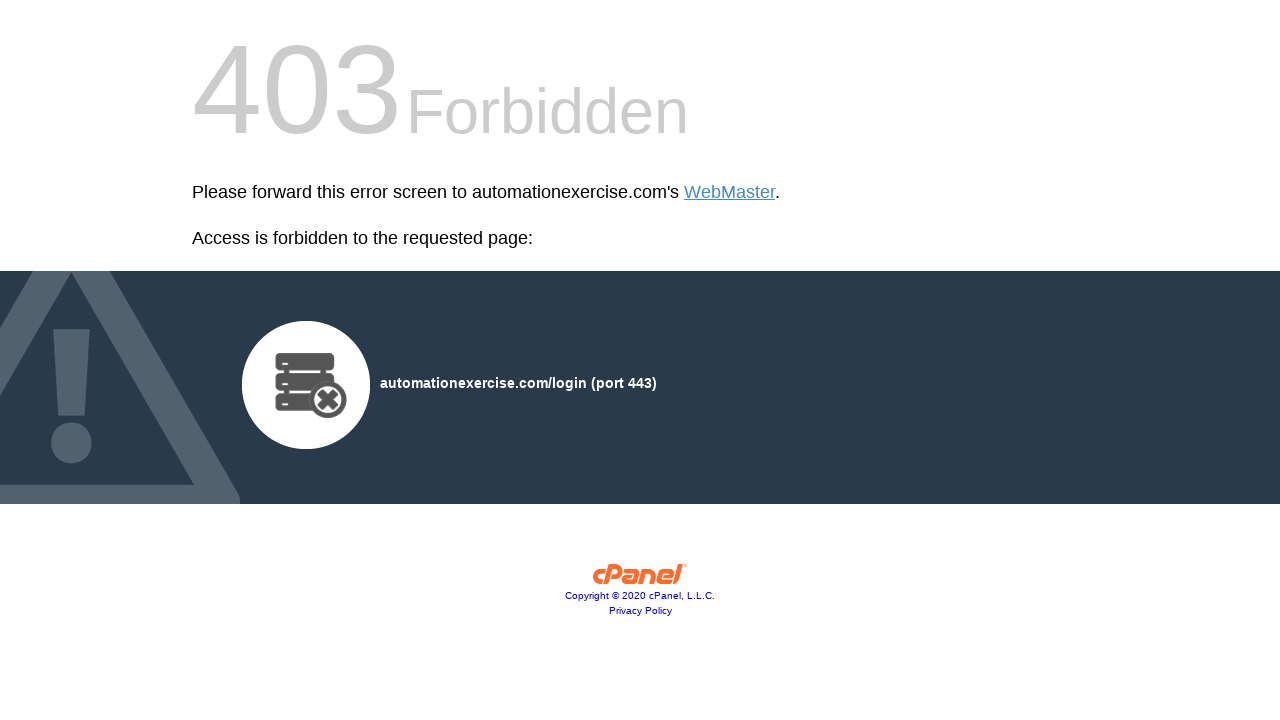

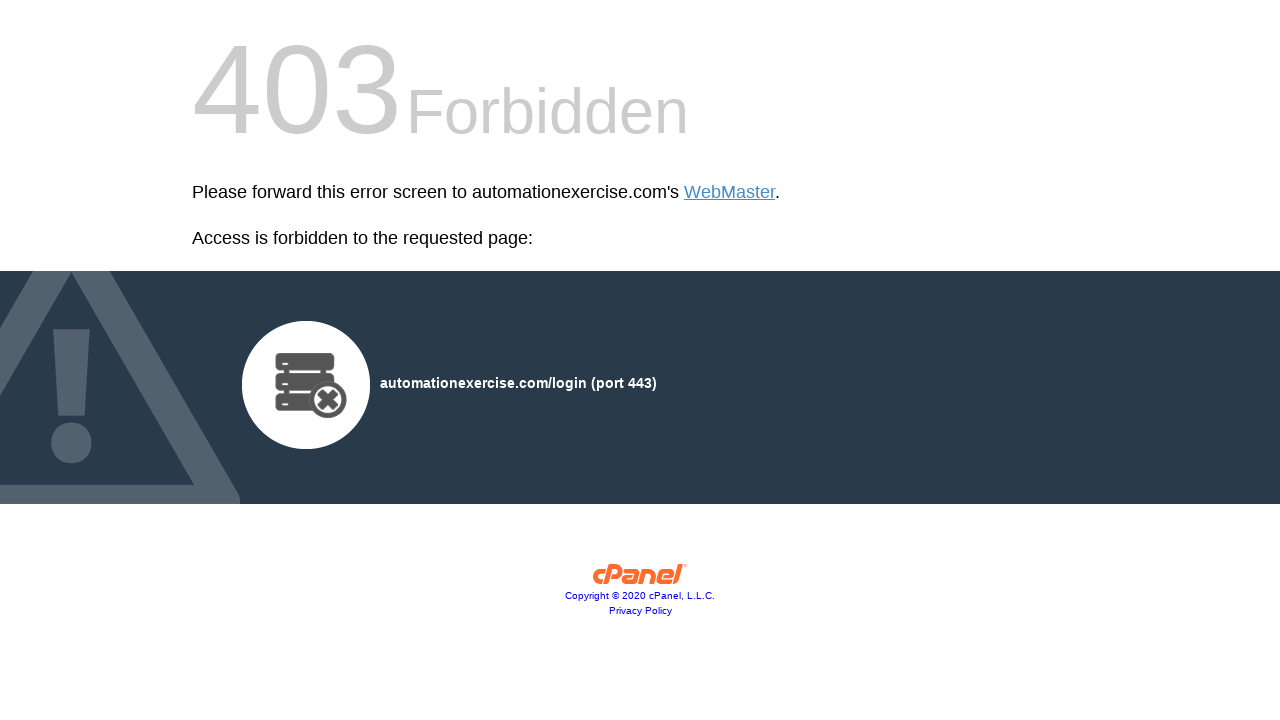